Navigates to W3Schools HTML tables tutorial page and verifies that a table with data is present by waiting for table cells to load

Starting URL: https://www.w3schools.com/html/html_tables.asp

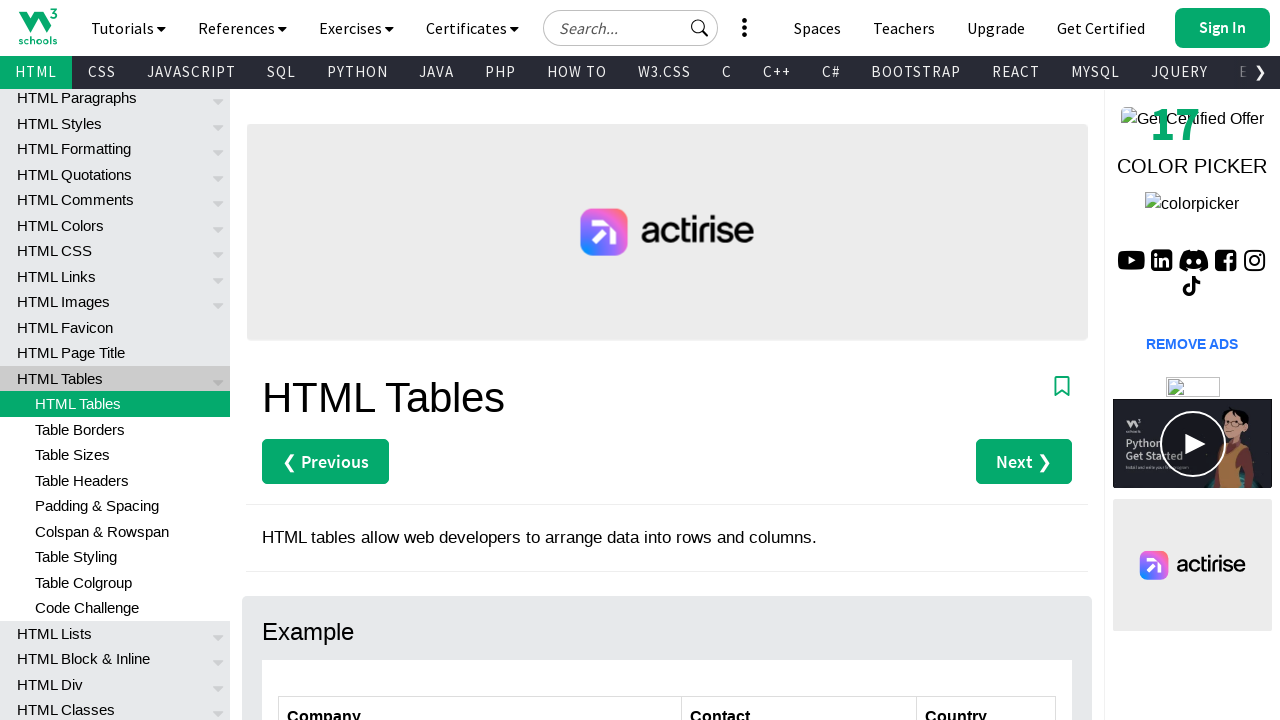

Navigated to W3Schools HTML tables tutorial page
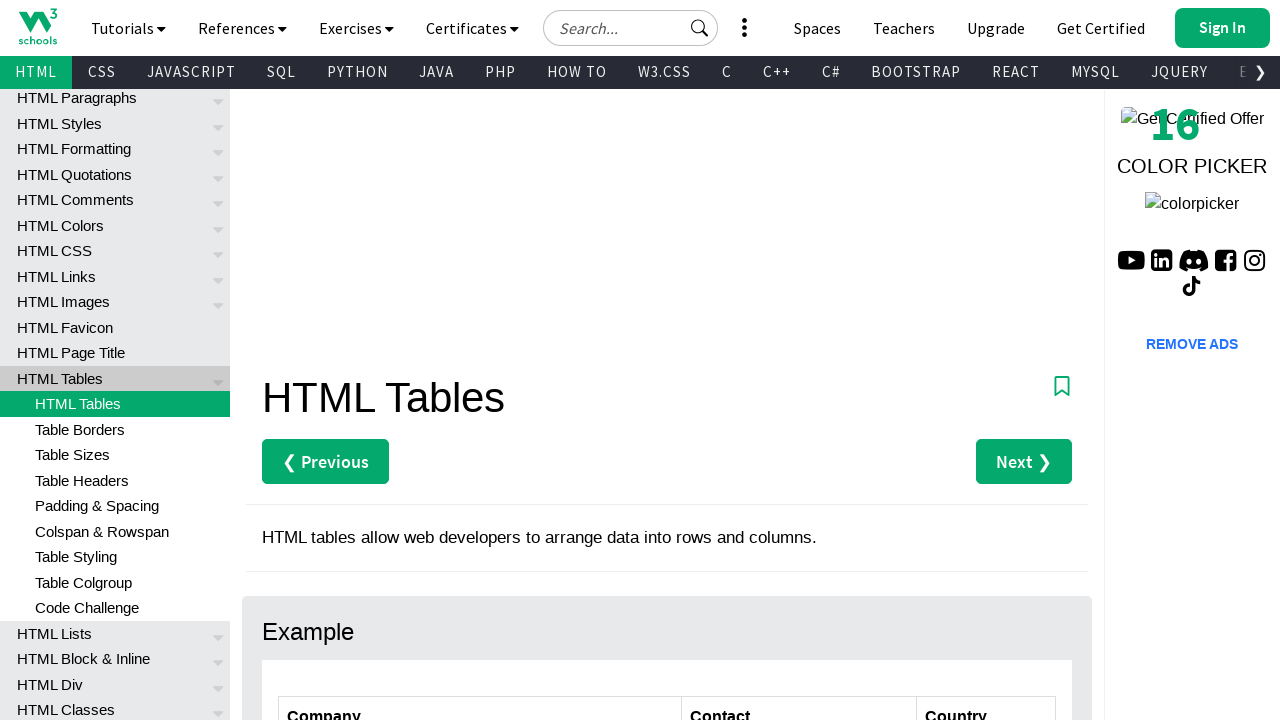

Customers table is now visible
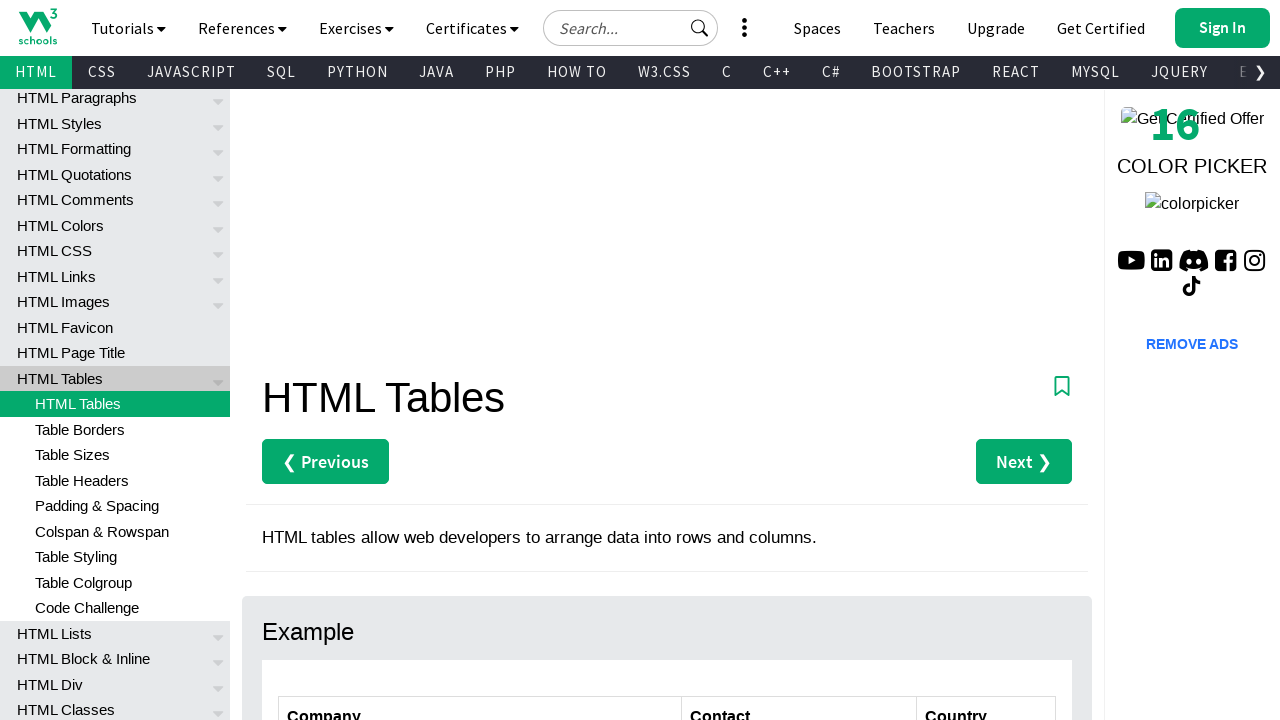

Table cells loaded successfully
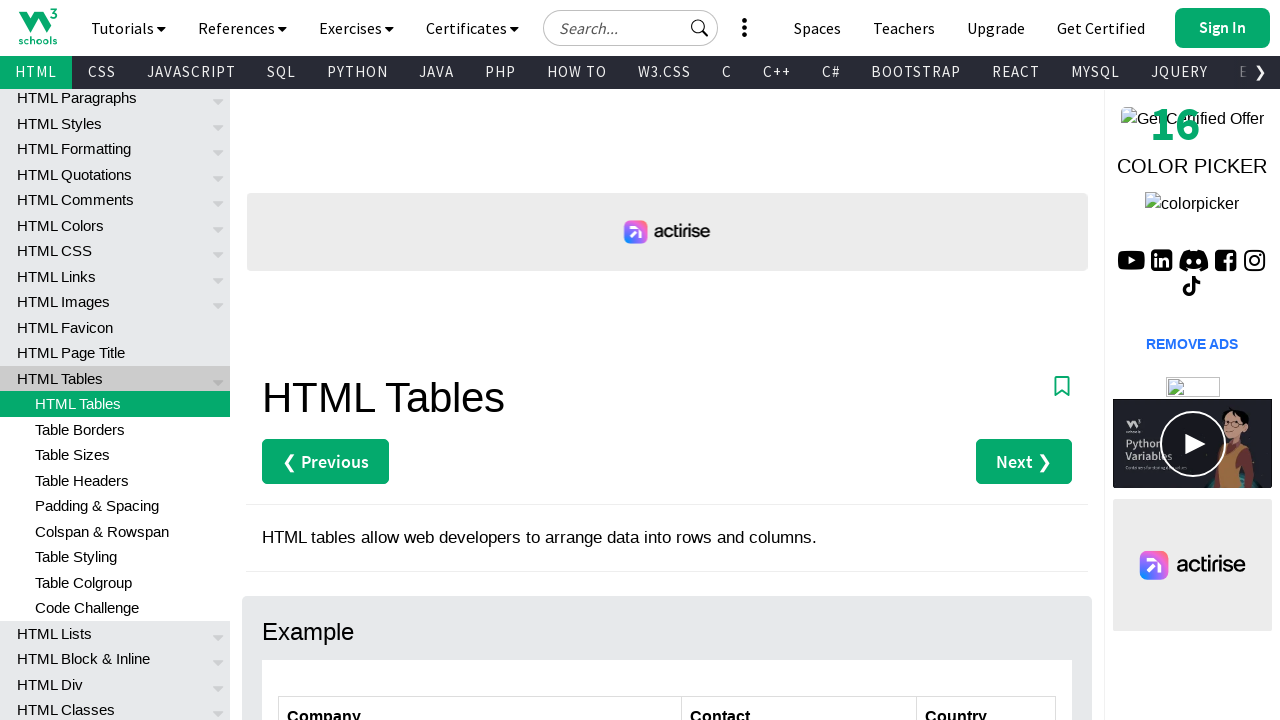

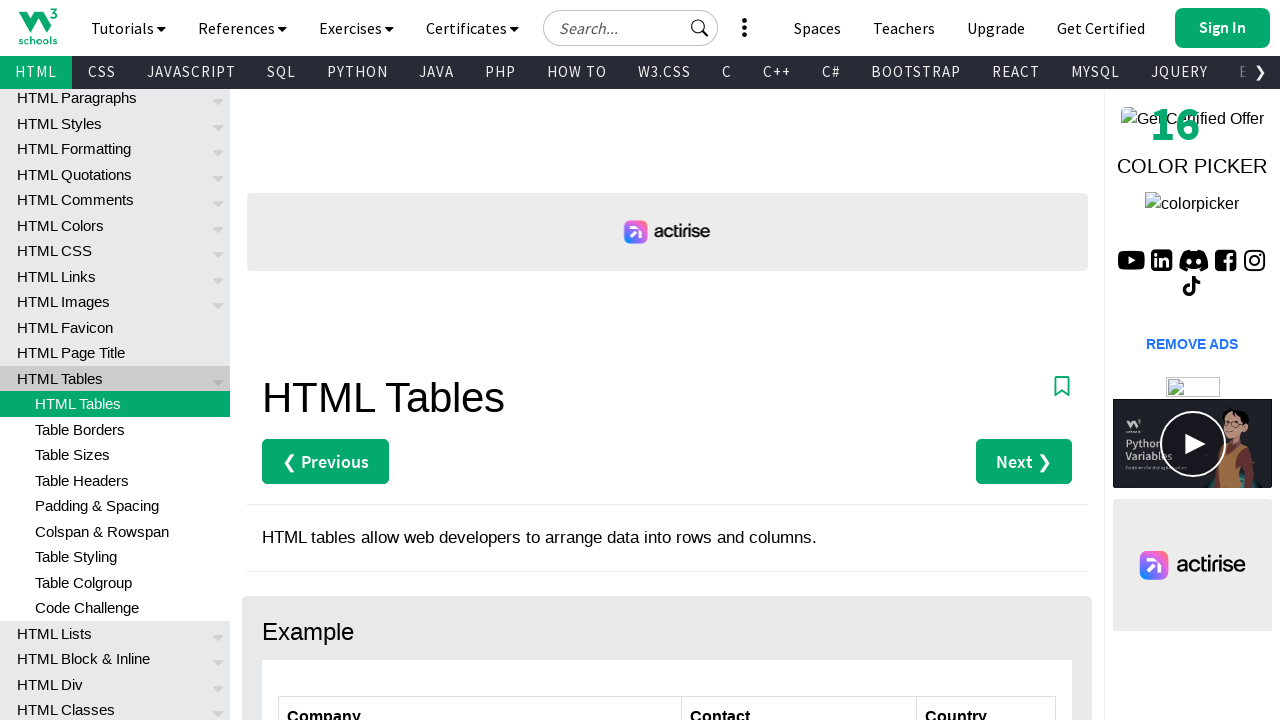